Tests opting out of A/B tests by visiting the page first, then adding an opt-out cookie and refreshing to verify the page shows "No A/B Test" heading

Starting URL: http://the-internet.herokuapp.com/abtest

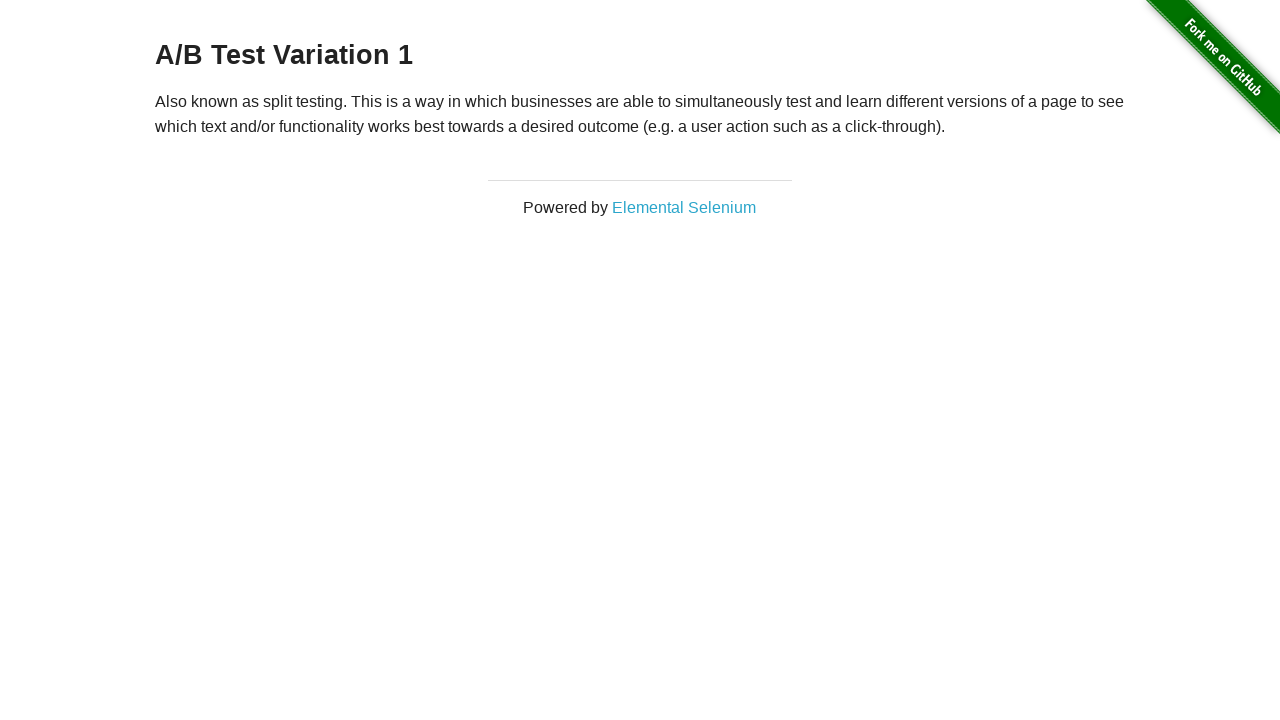

Located h3 heading element
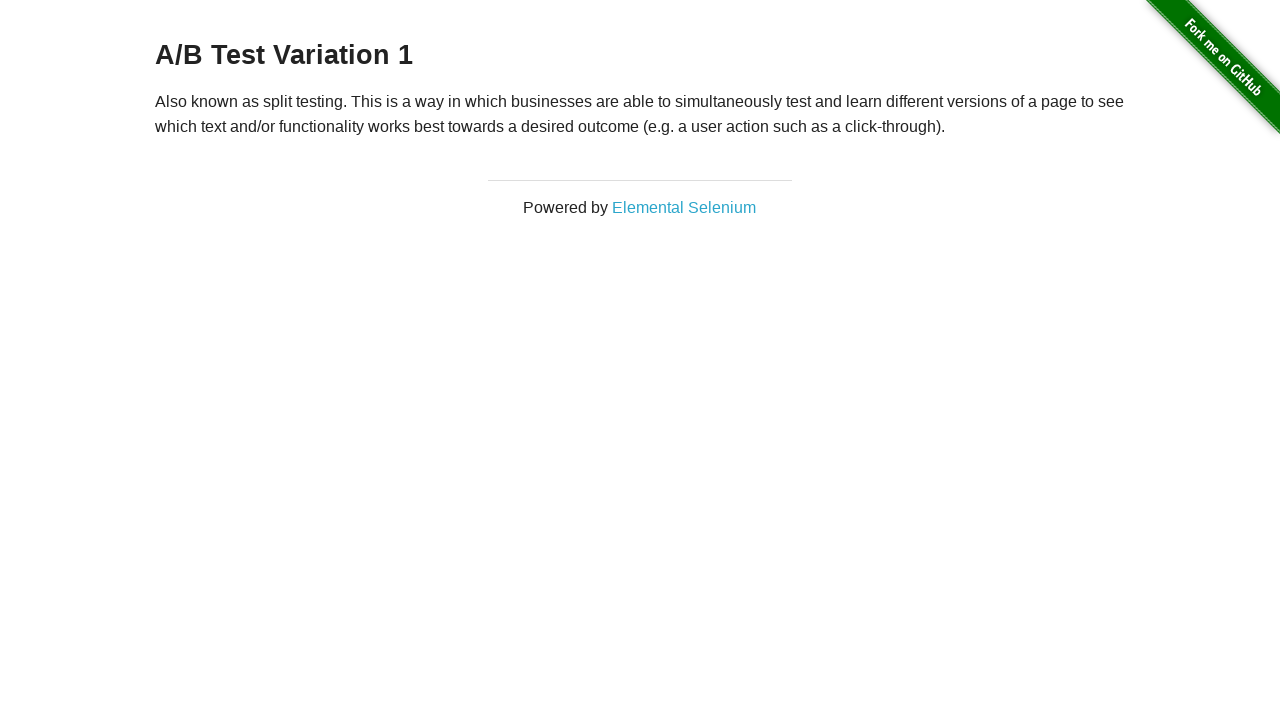

Verified page displays 'A/B Test' heading
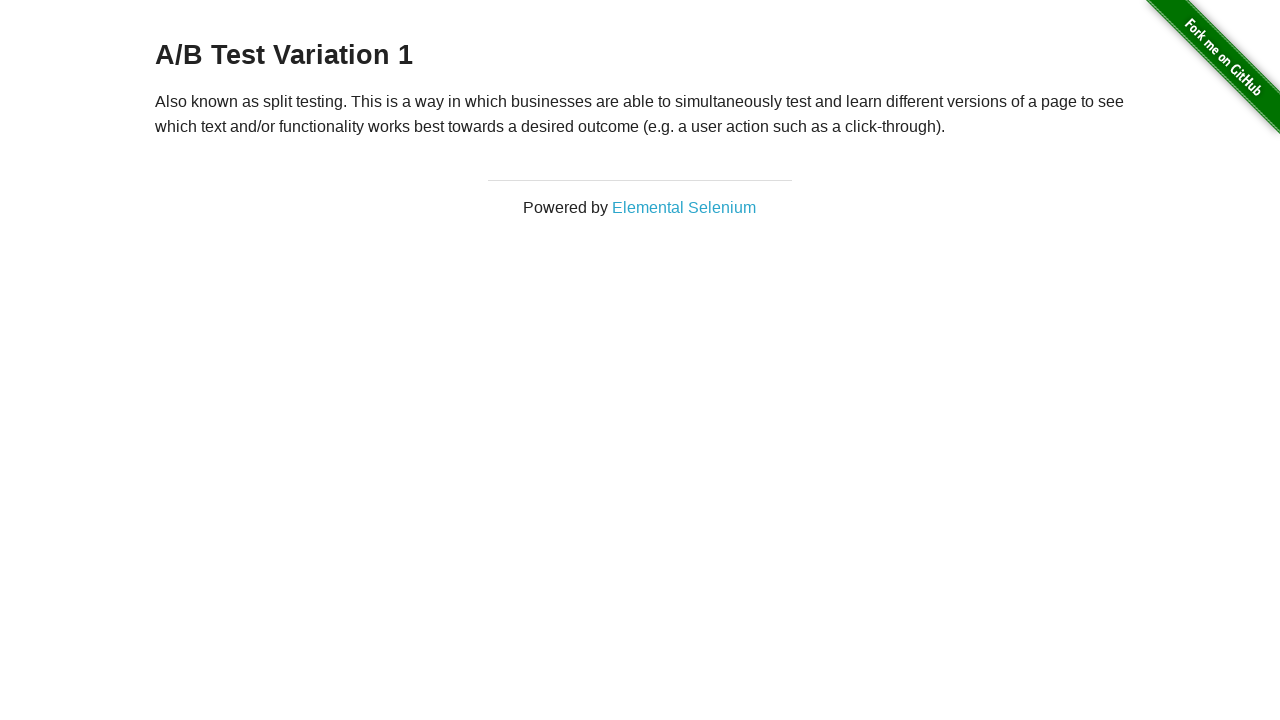

Added optimizelyOptOut cookie with value 'true'
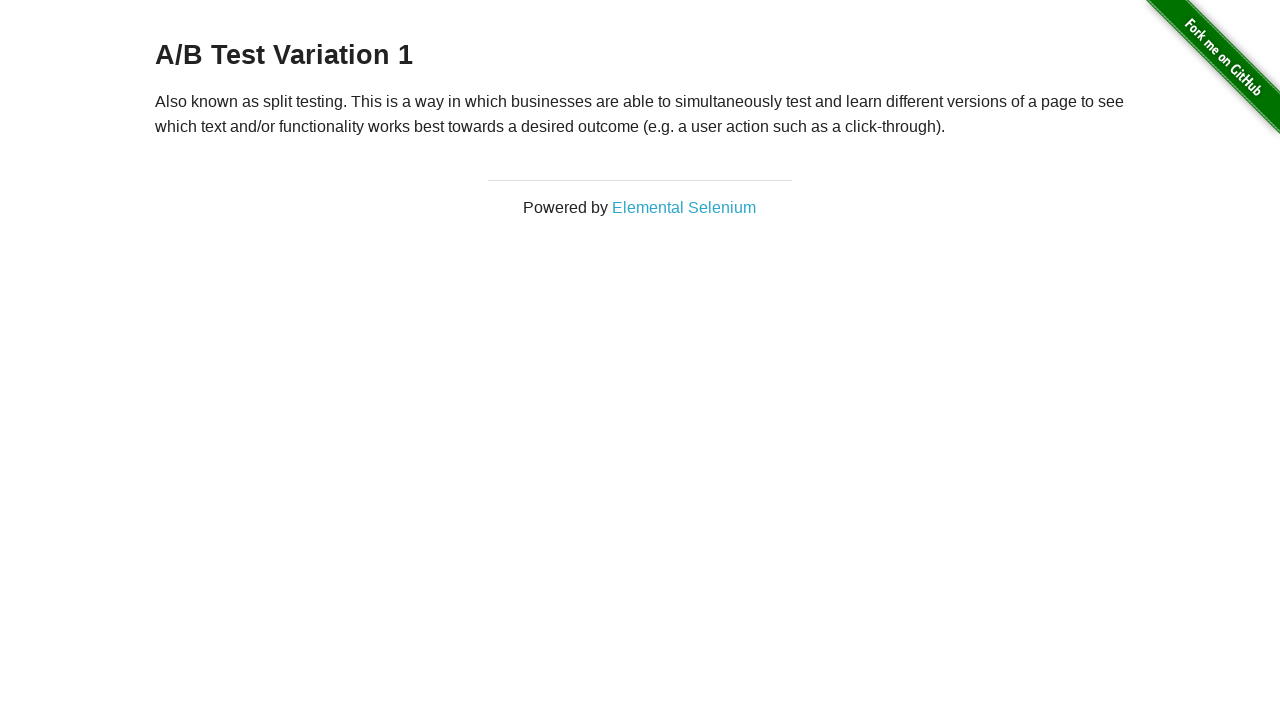

Reloaded page to apply opt-out cookie
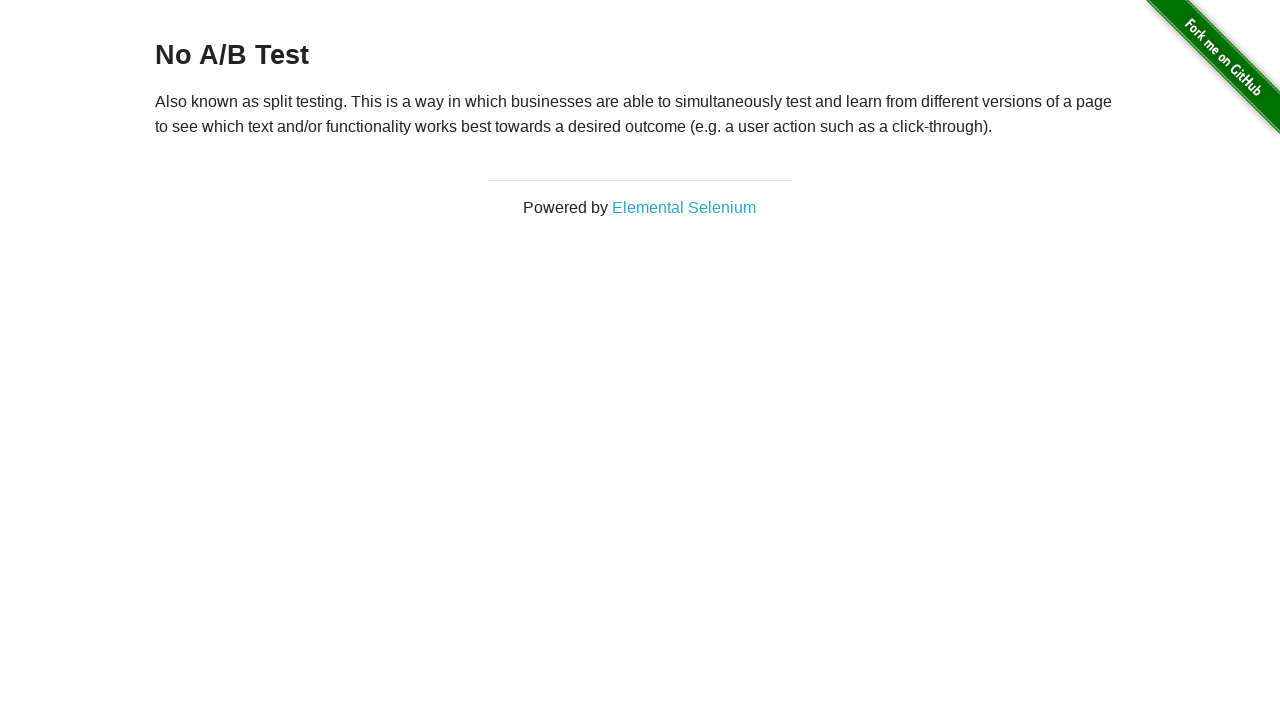

Retrieved h3 heading text after page reload
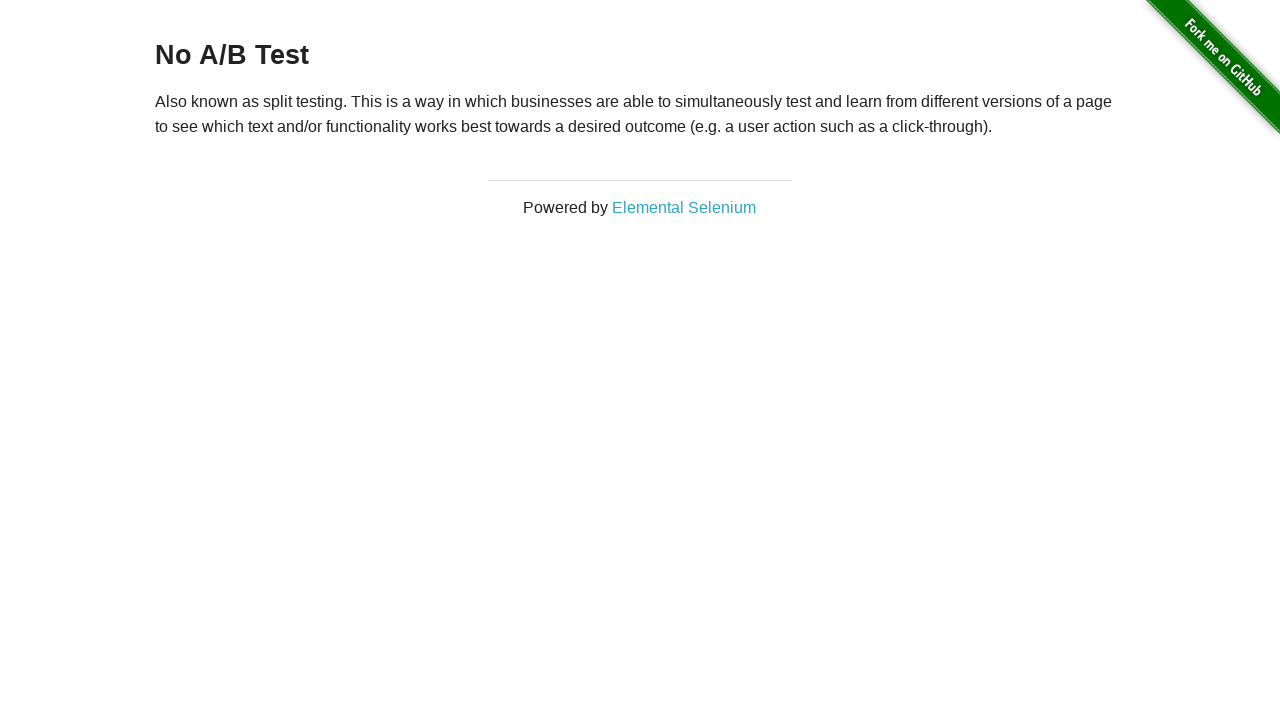

Verified page now displays 'No A/B Test' heading after opt-out
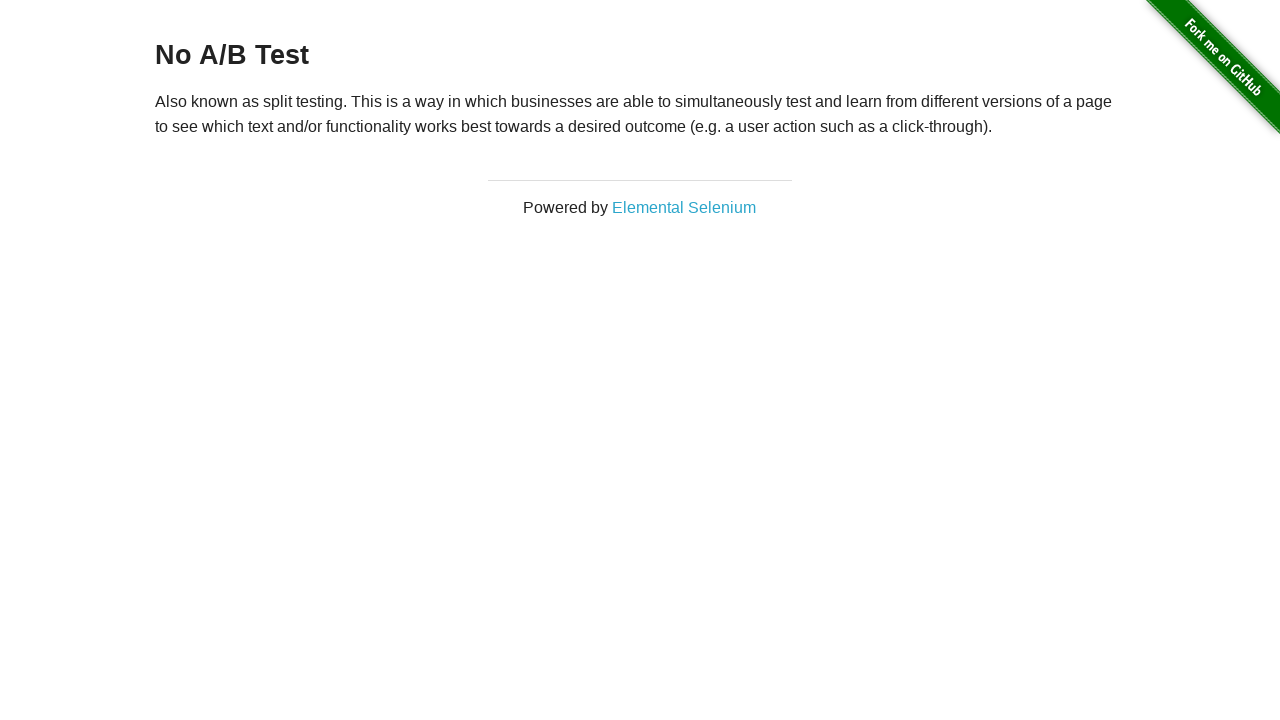

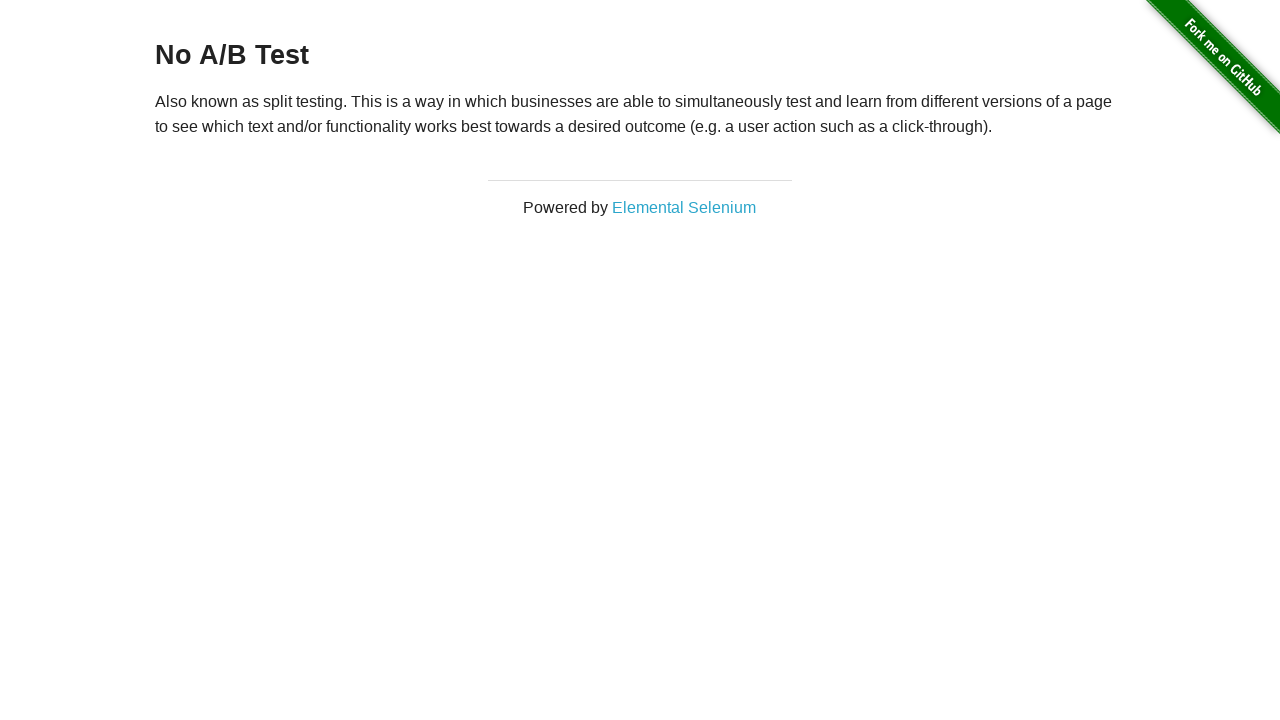